Tests keyboard operations by entering text in the first name field, copying it with Ctrl+C, tabbing to the next field (last name), and pasting with Ctrl+V to duplicate the text.

Starting URL: https://demoqa.com/automation-practice-form

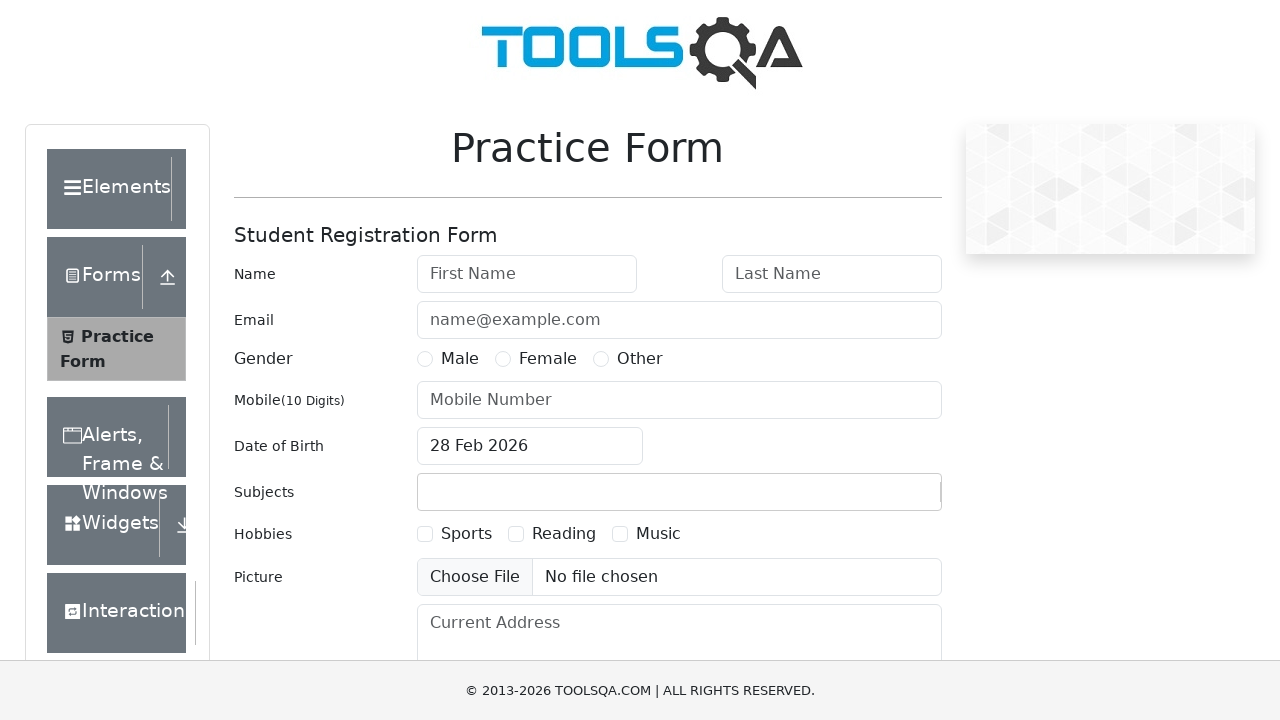

Filled first name field with 'tushar' on #firstName
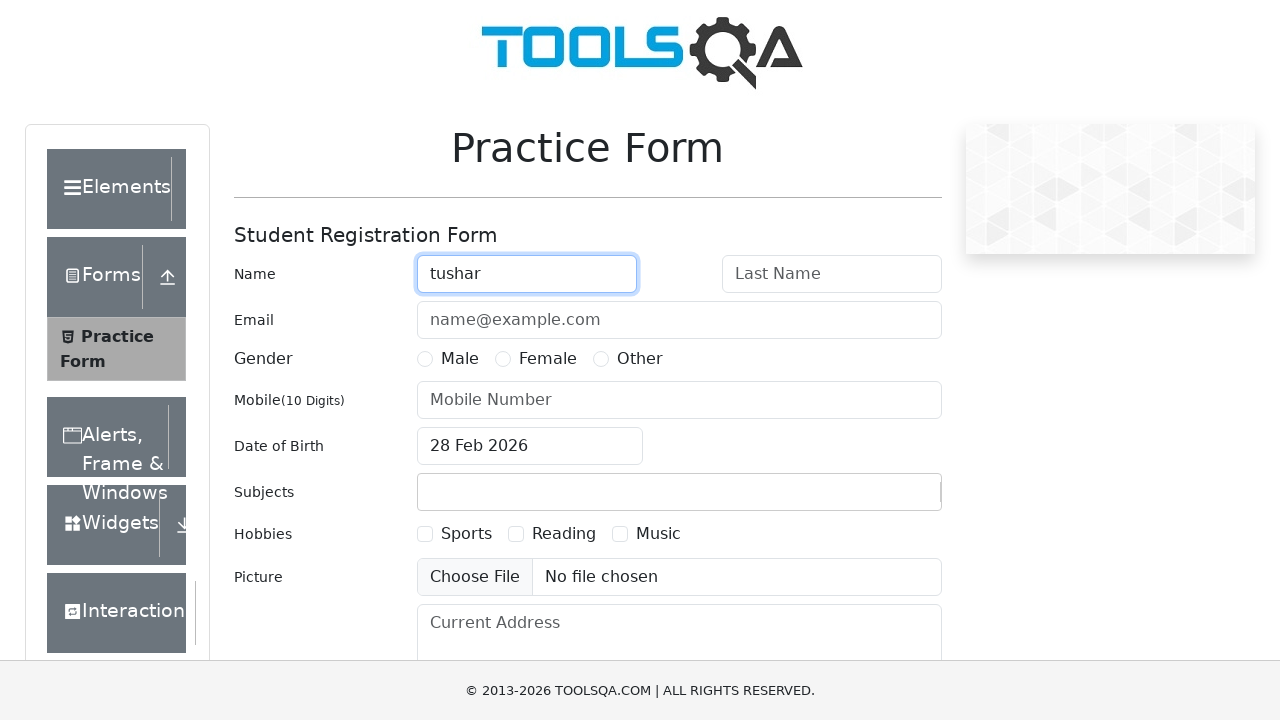

Clicked on first name field to focus at (527, 274) on #firstName
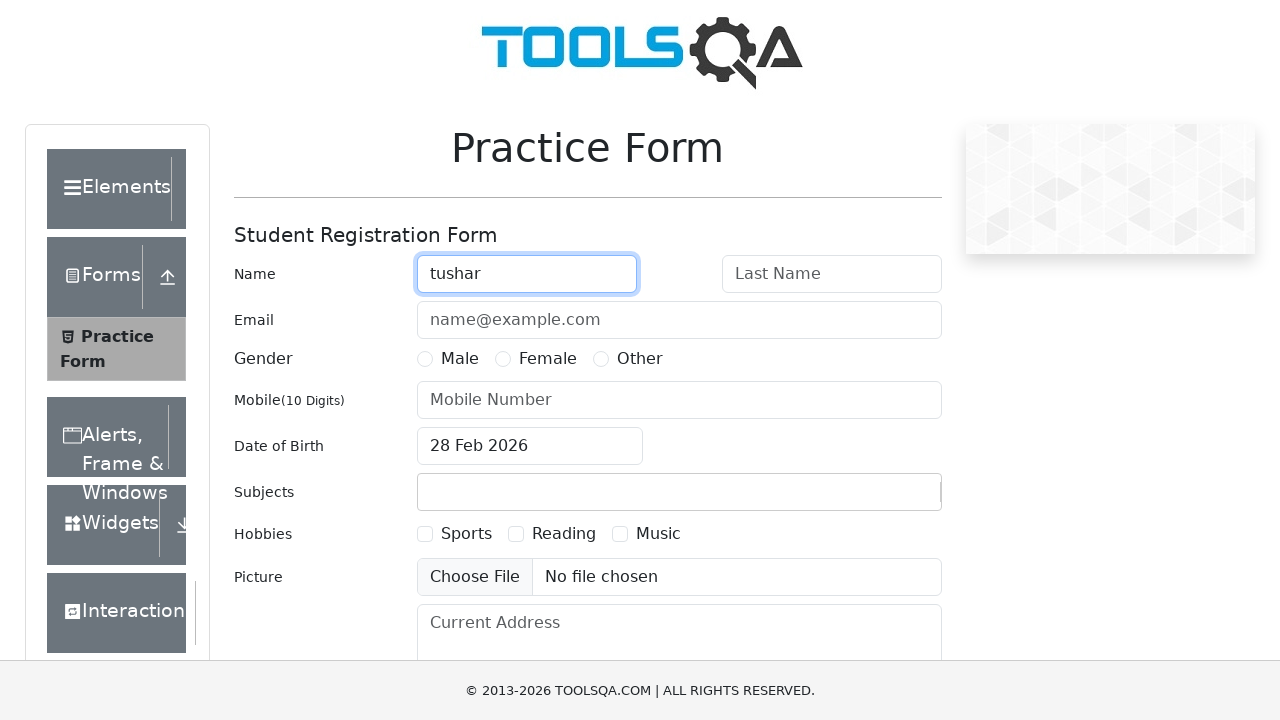

Selected all text in first name field with Ctrl+A
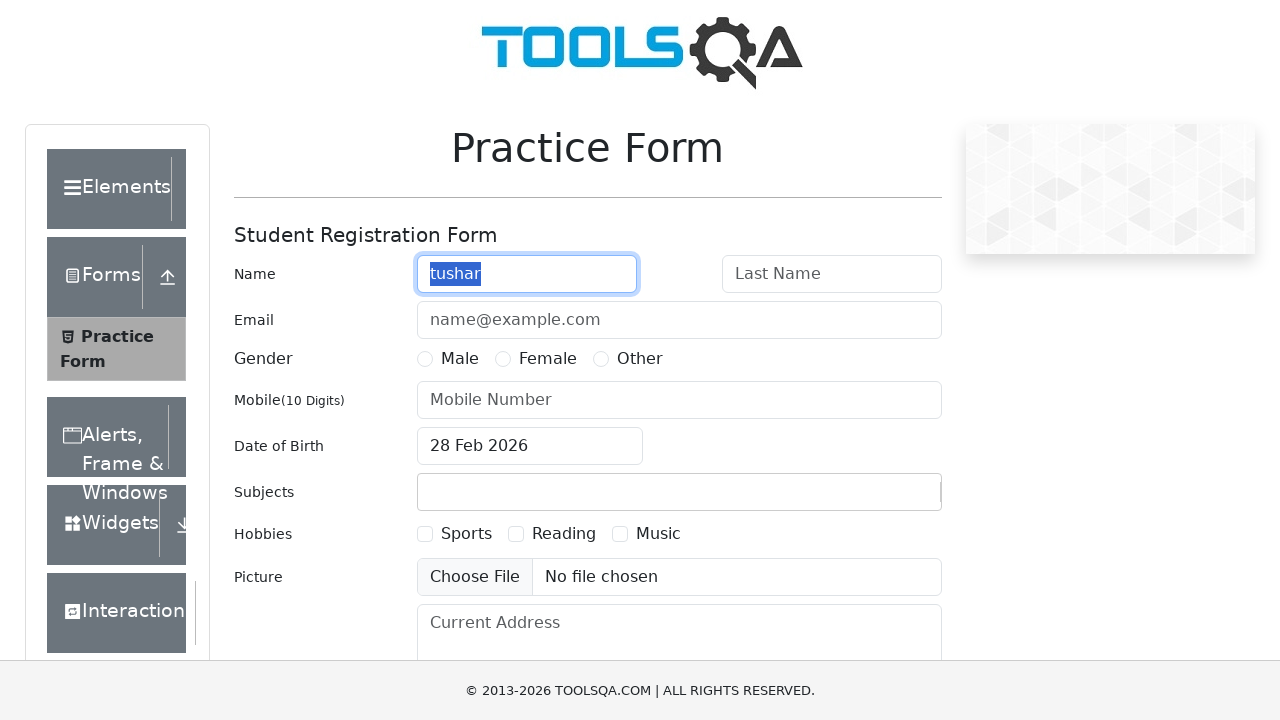

Copied selected text with Ctrl+C
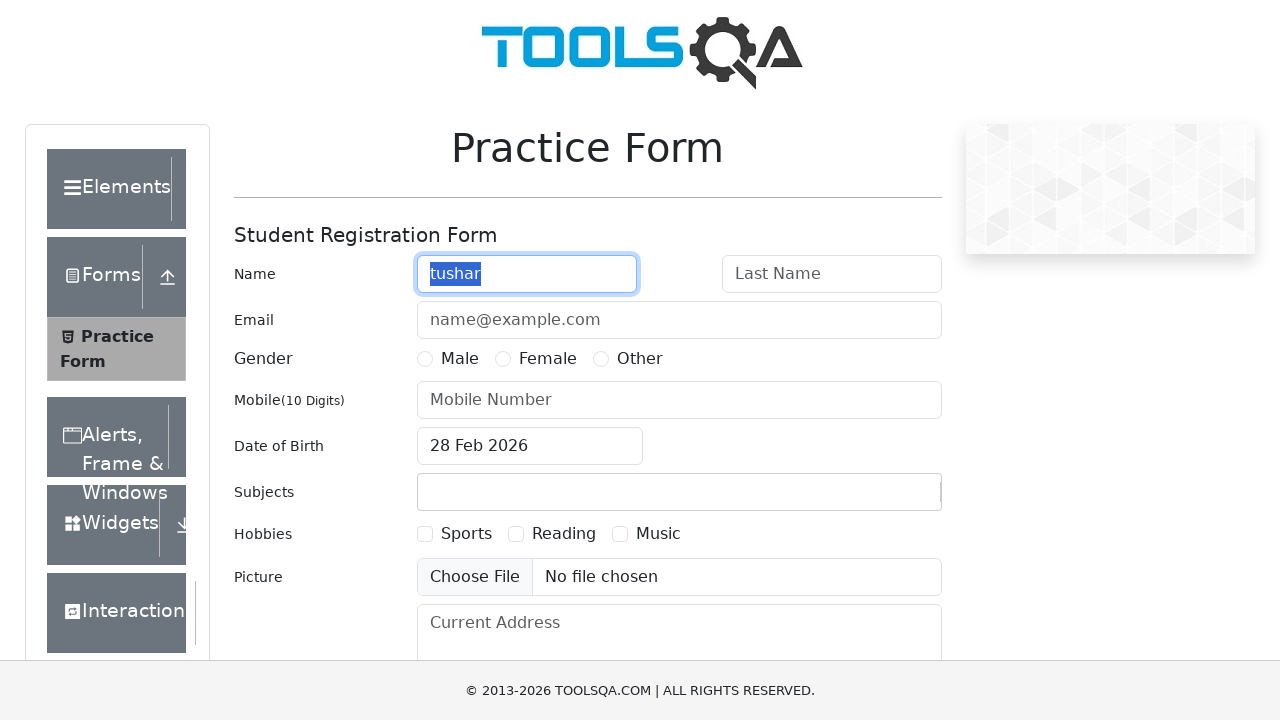

Tabbed to next field (last name field)
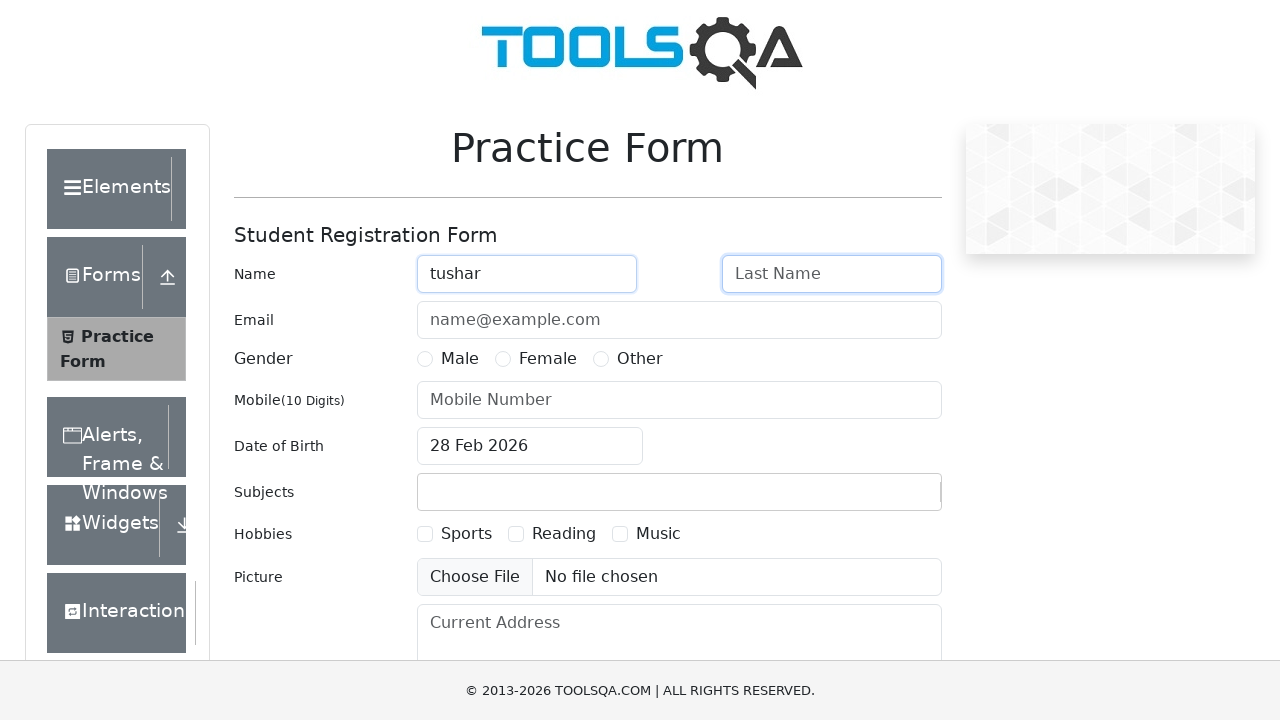

Pasted copied text with Ctrl+V into last name field
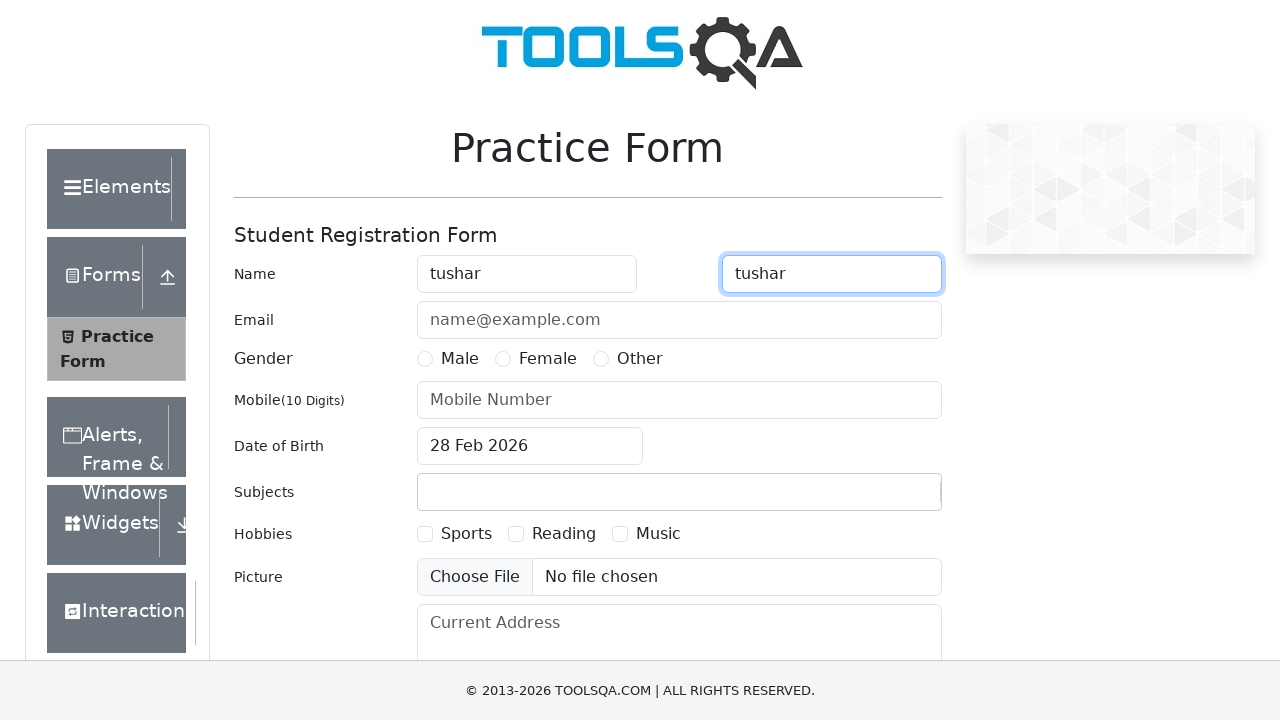

Waited 500ms for paste operation to complete
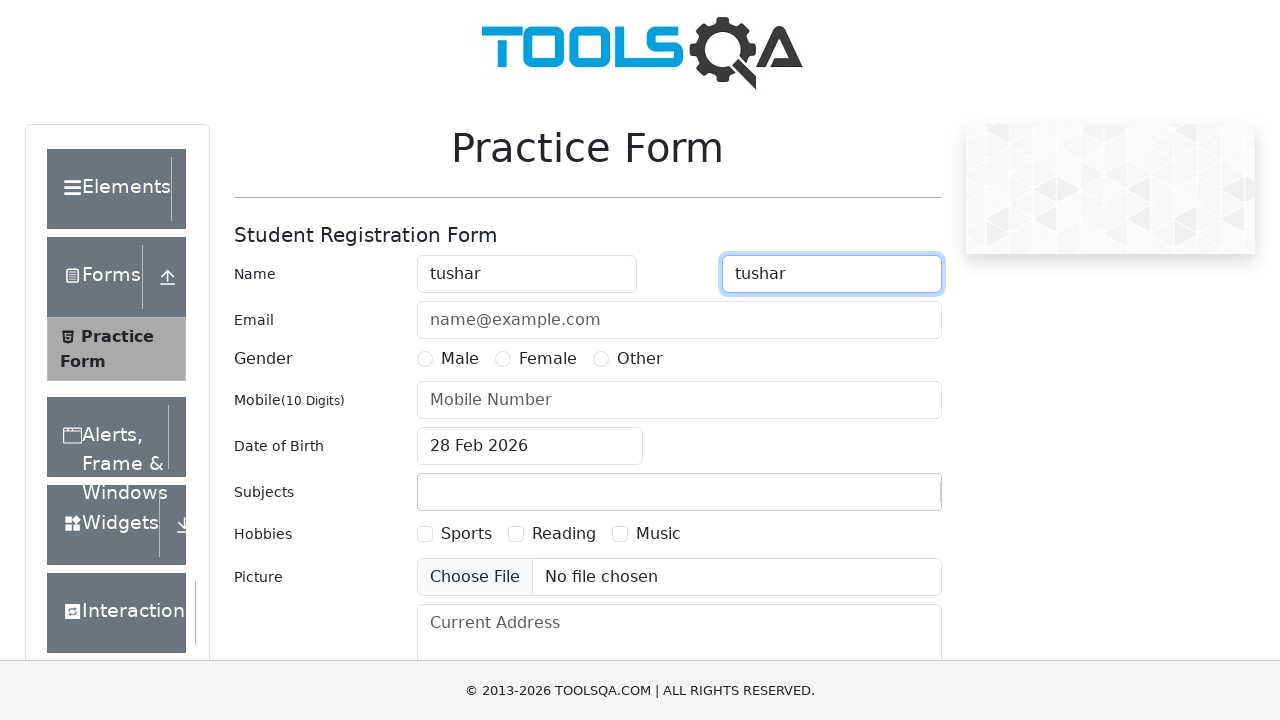

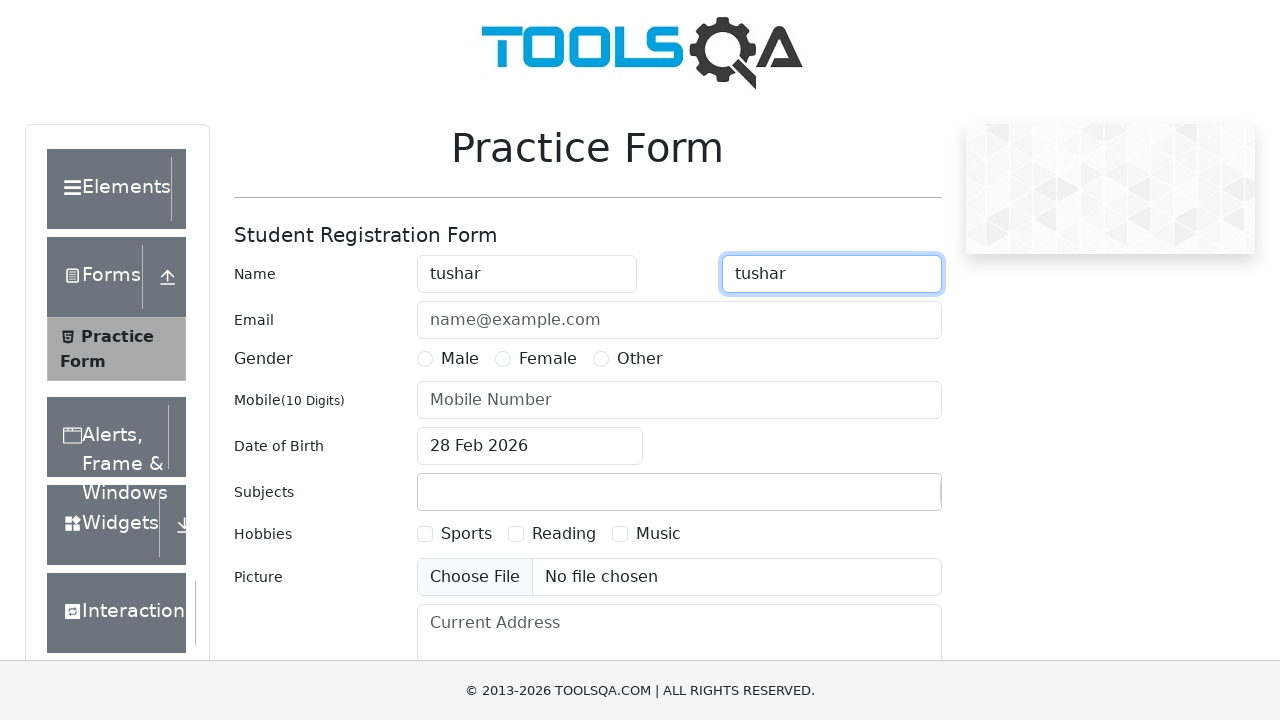